Navigates to Coventry University website, clicks on the Research section, and then navigates to the About Us page within Research

Starting URL: https://www.coventry.ac.uk/

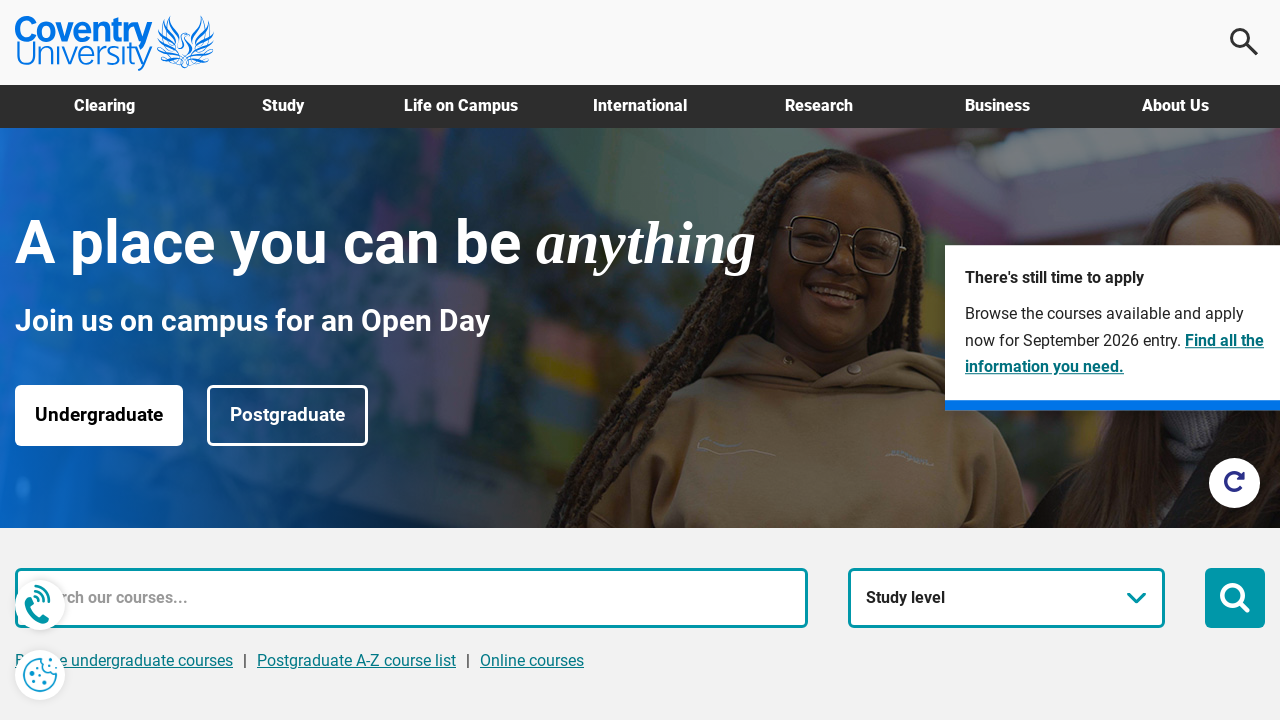

Clicked Research button at (819, 107) on button[data-href='/research/']
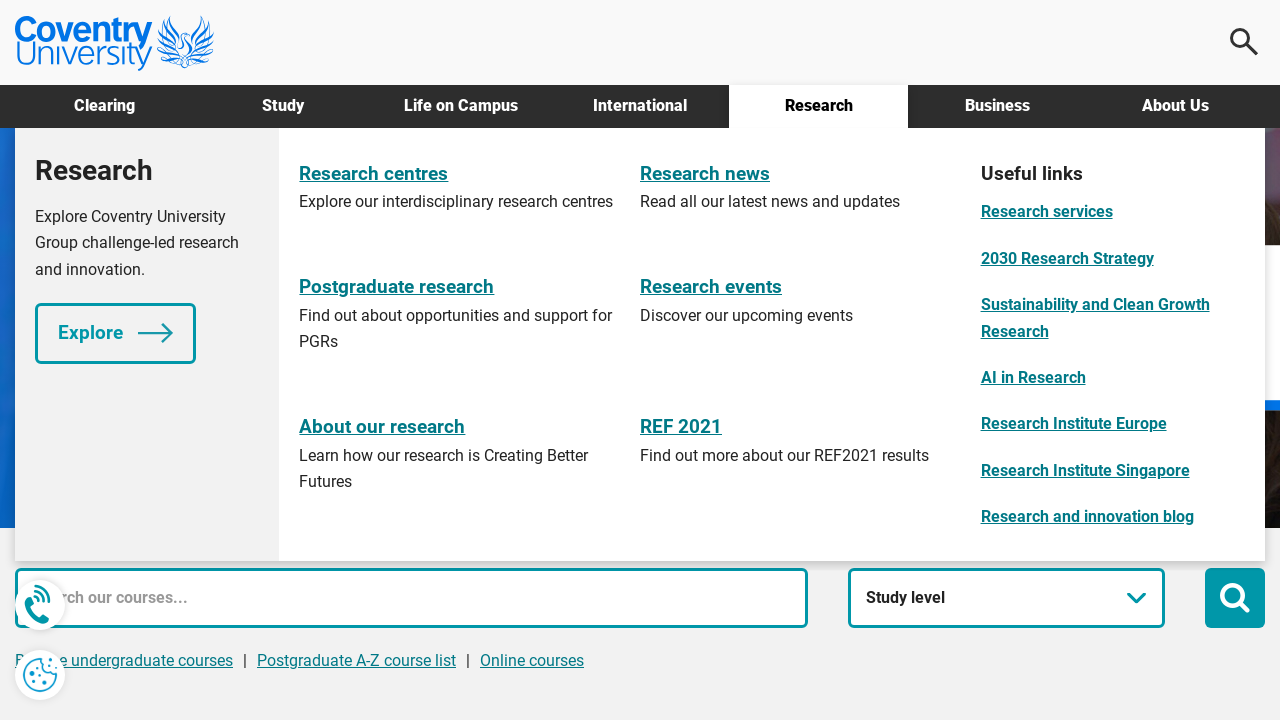

About Us link in Research section became visible
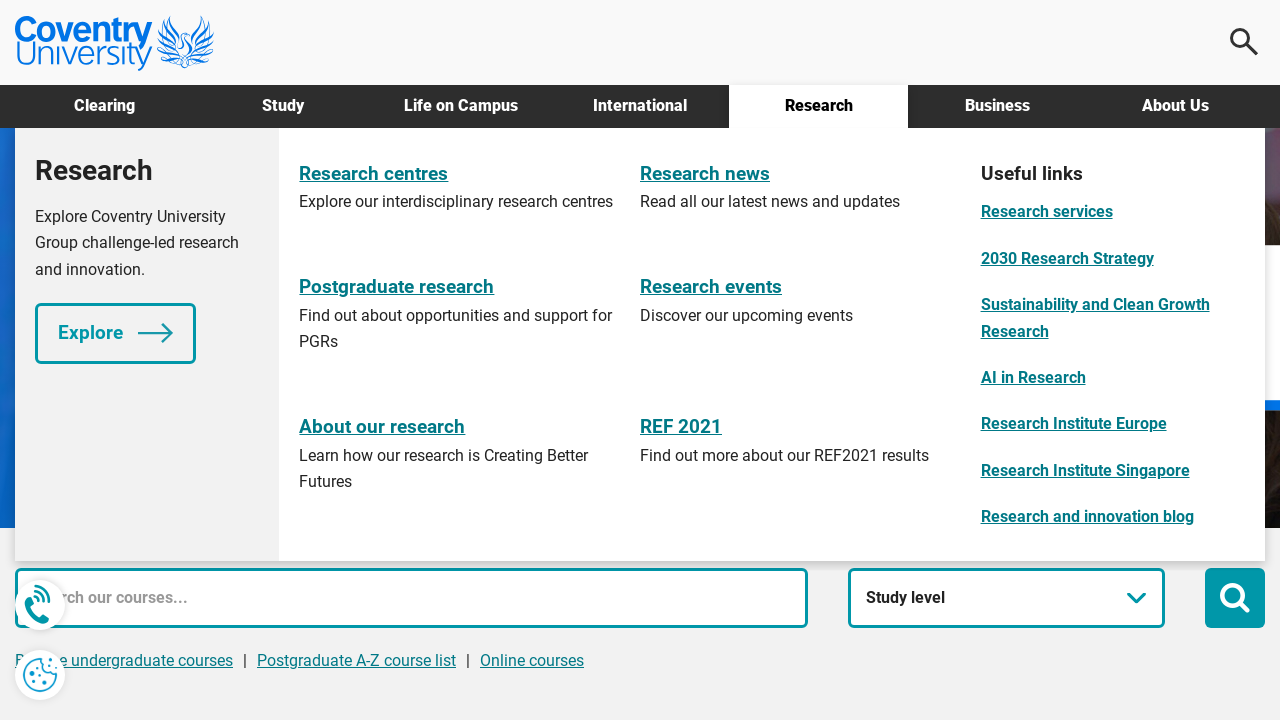

Clicked About Us link in Research section at (382, 426) on a[href='/research/about-us/']
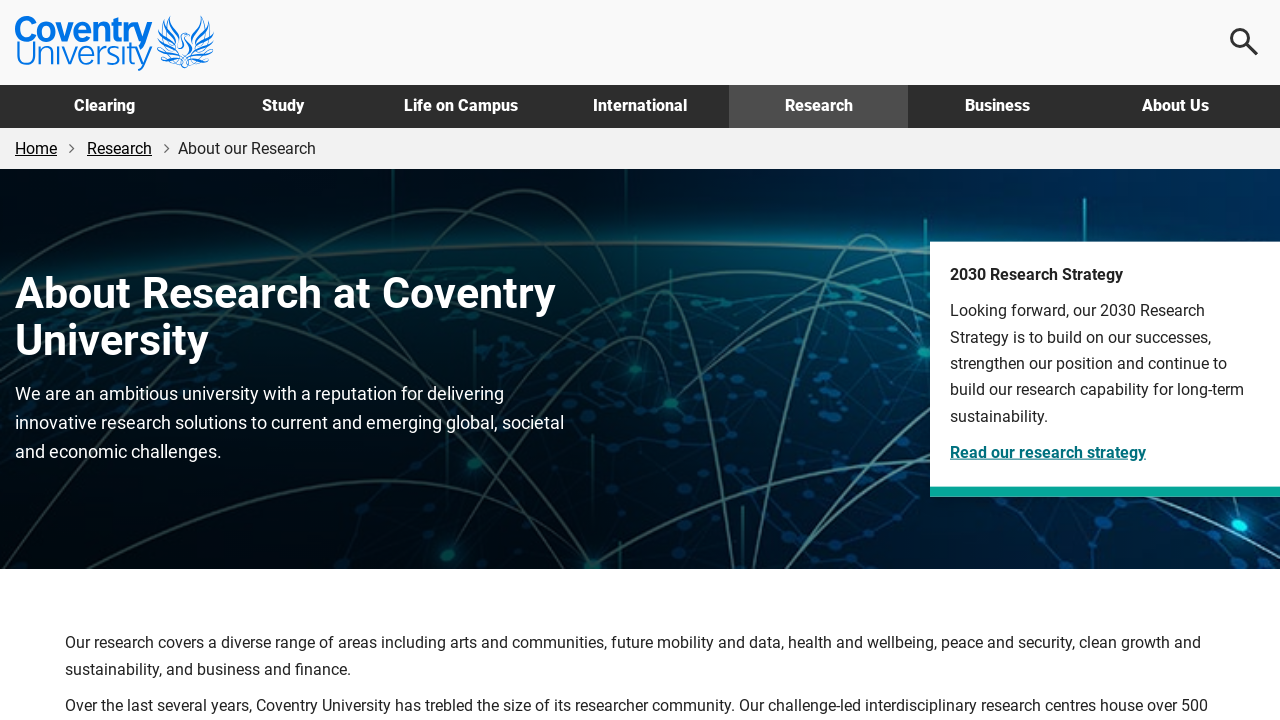

Verified that 'research' is present in the current URL
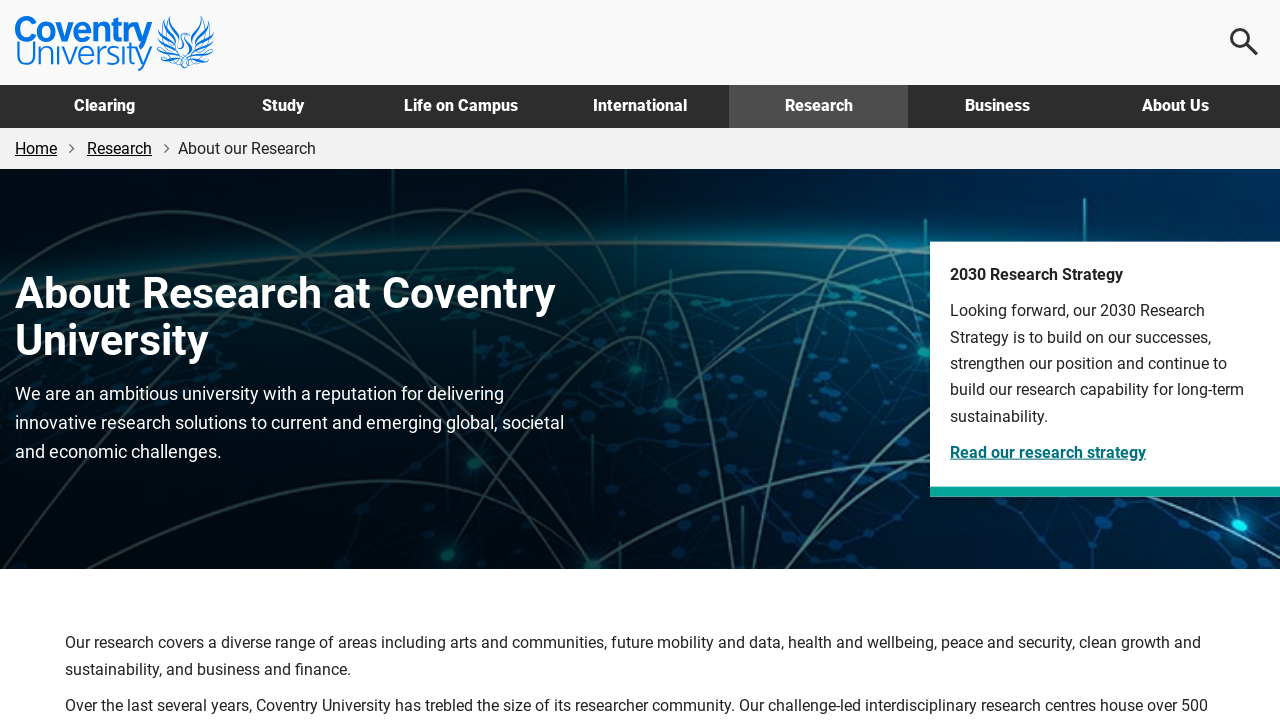

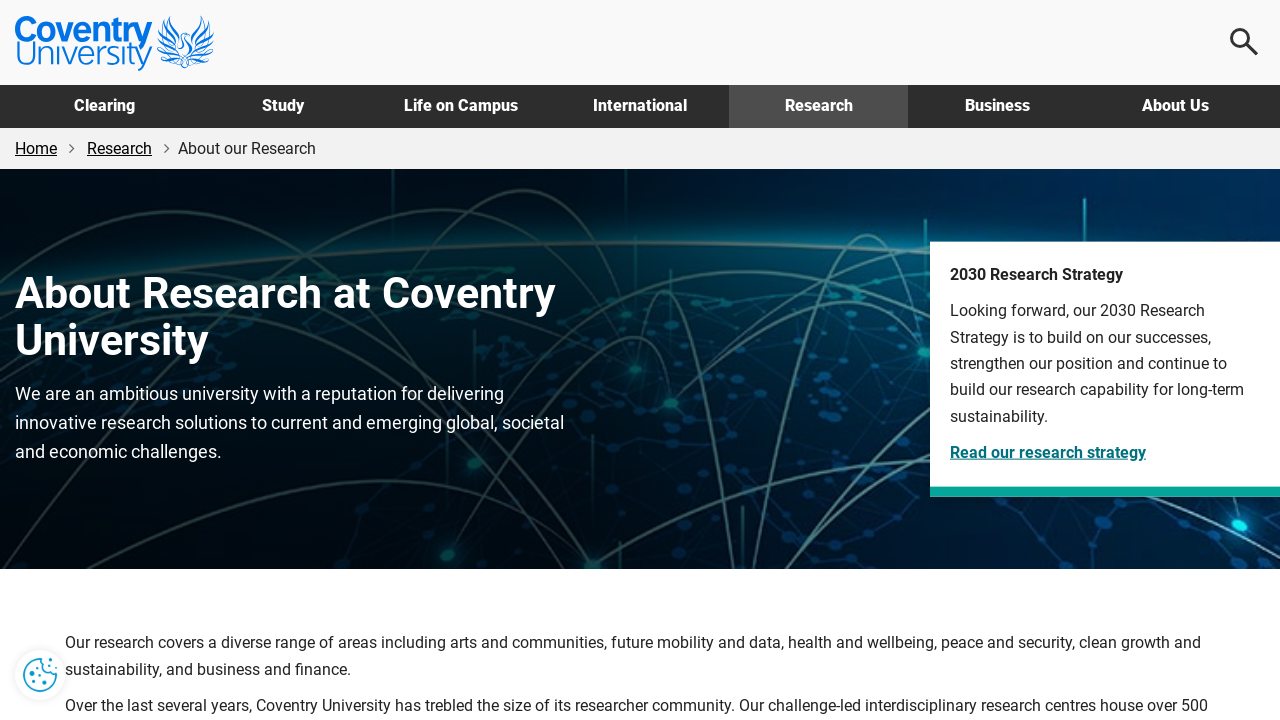